Solves a math problem by reading two numbers from the page, calculating their sum, and selecting the result from a dropdown menu

Starting URL: http://suninjuly.github.io/selects1.html

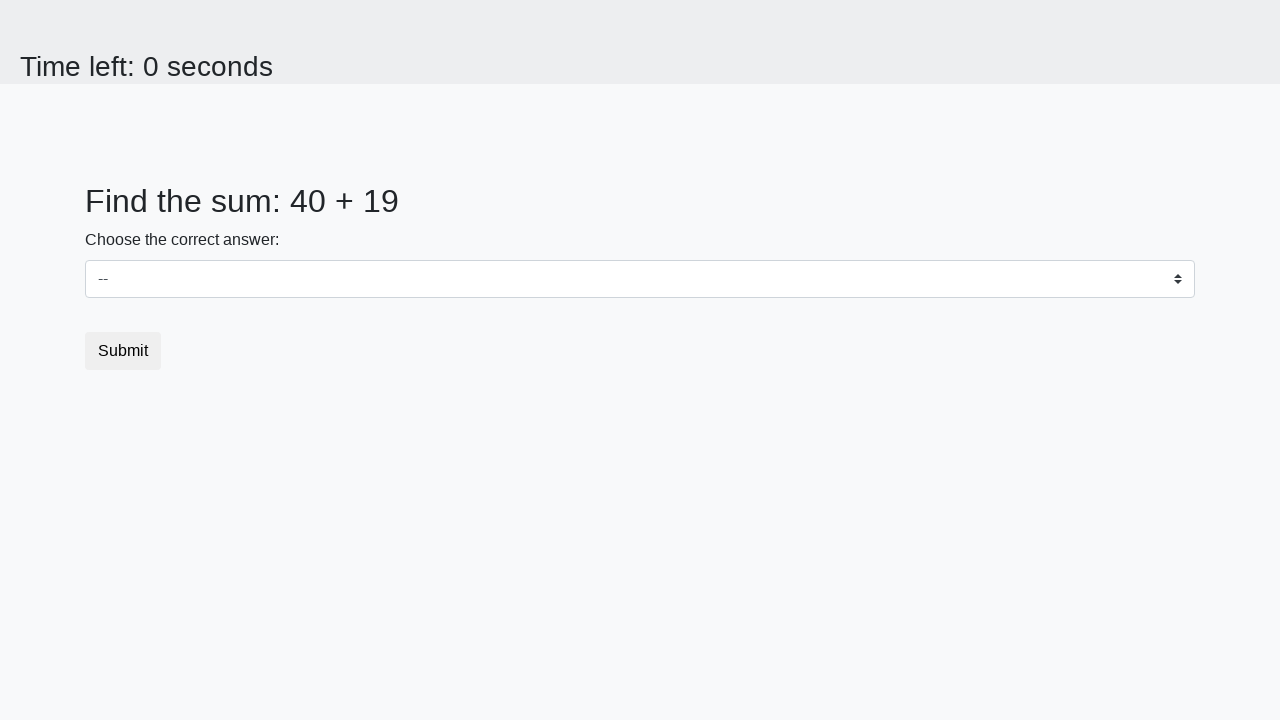

Read first number from page
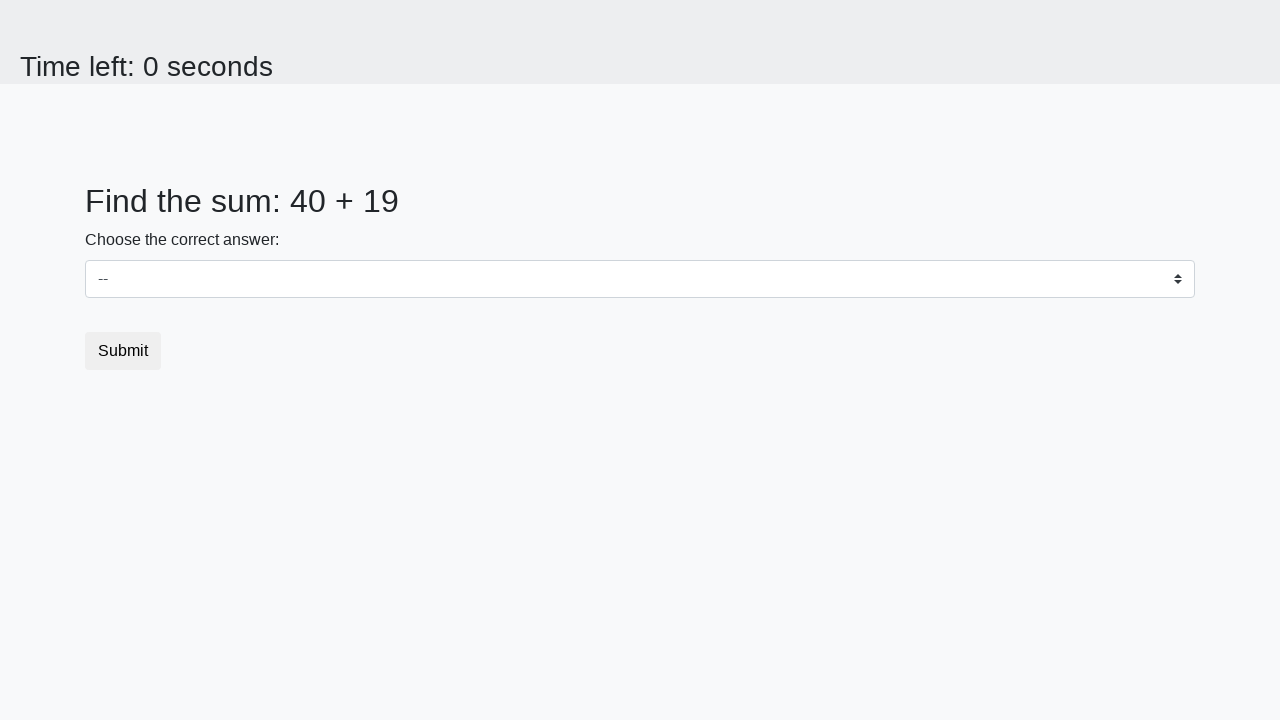

Read second number from page
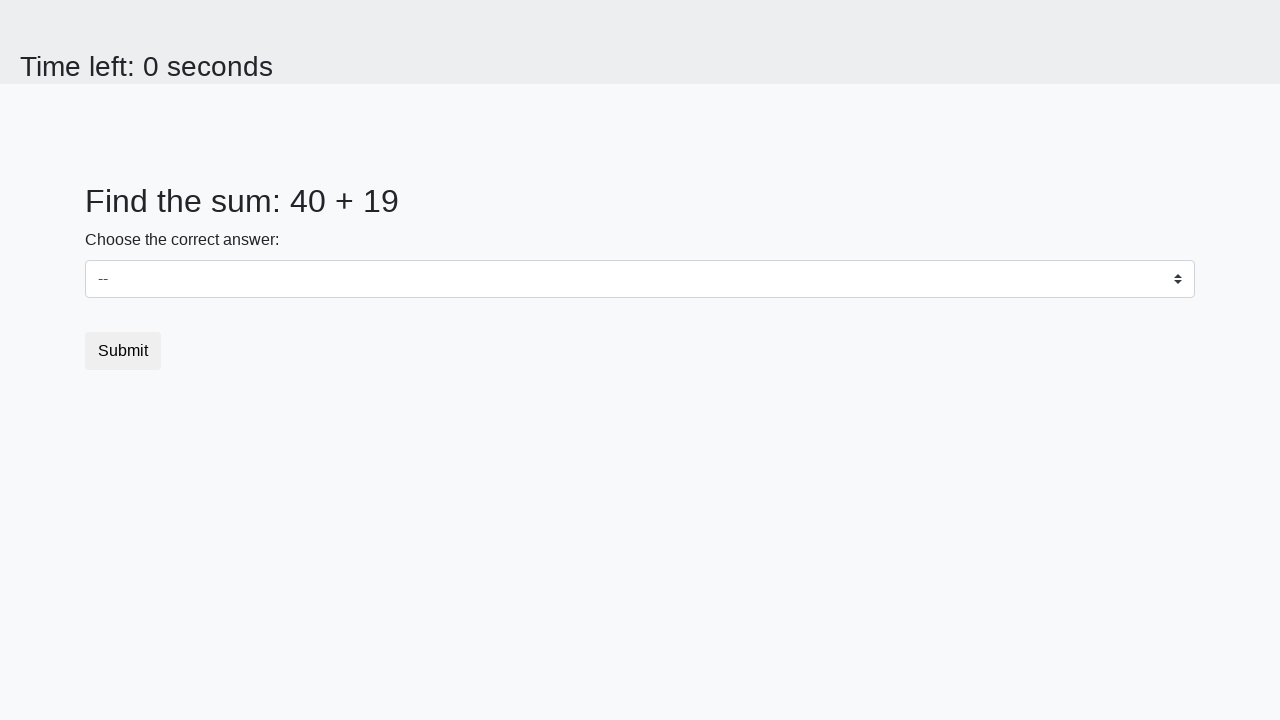

Calculated sum: 40 + 19 = 59
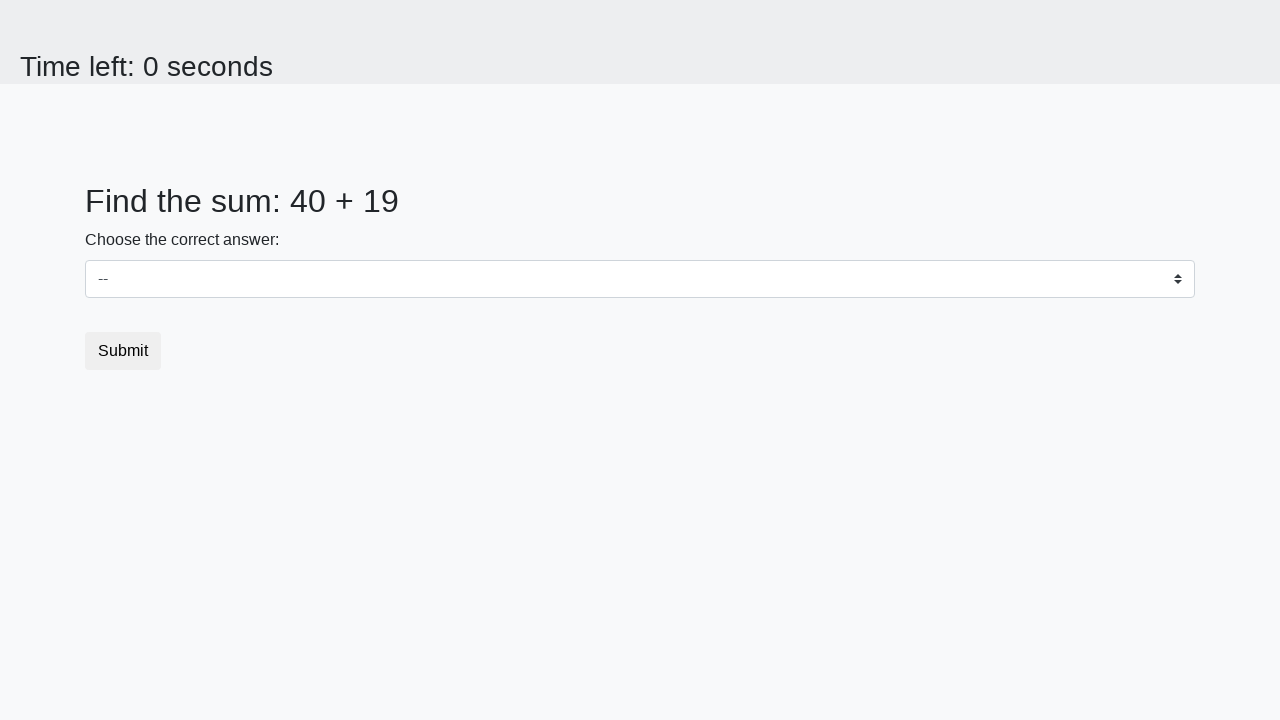

Selected result '59' from dropdown menu on #dropdown
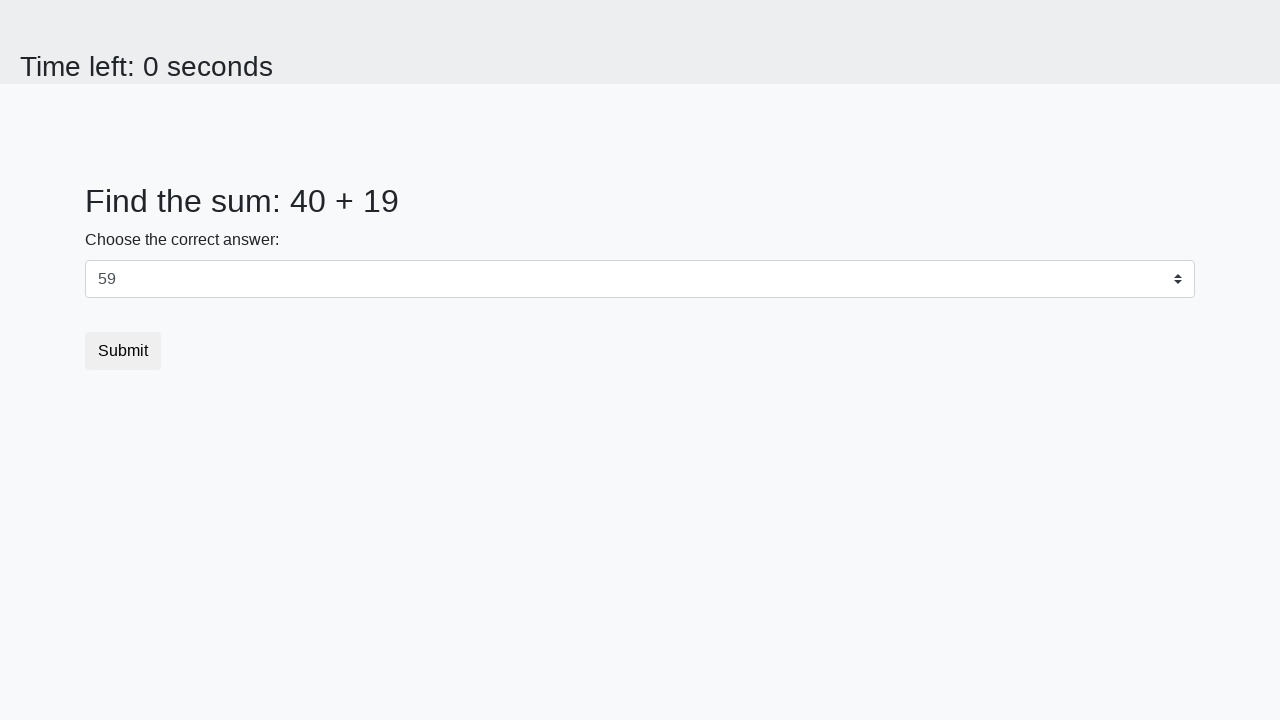

Clicked submit button at (123, 351) on button
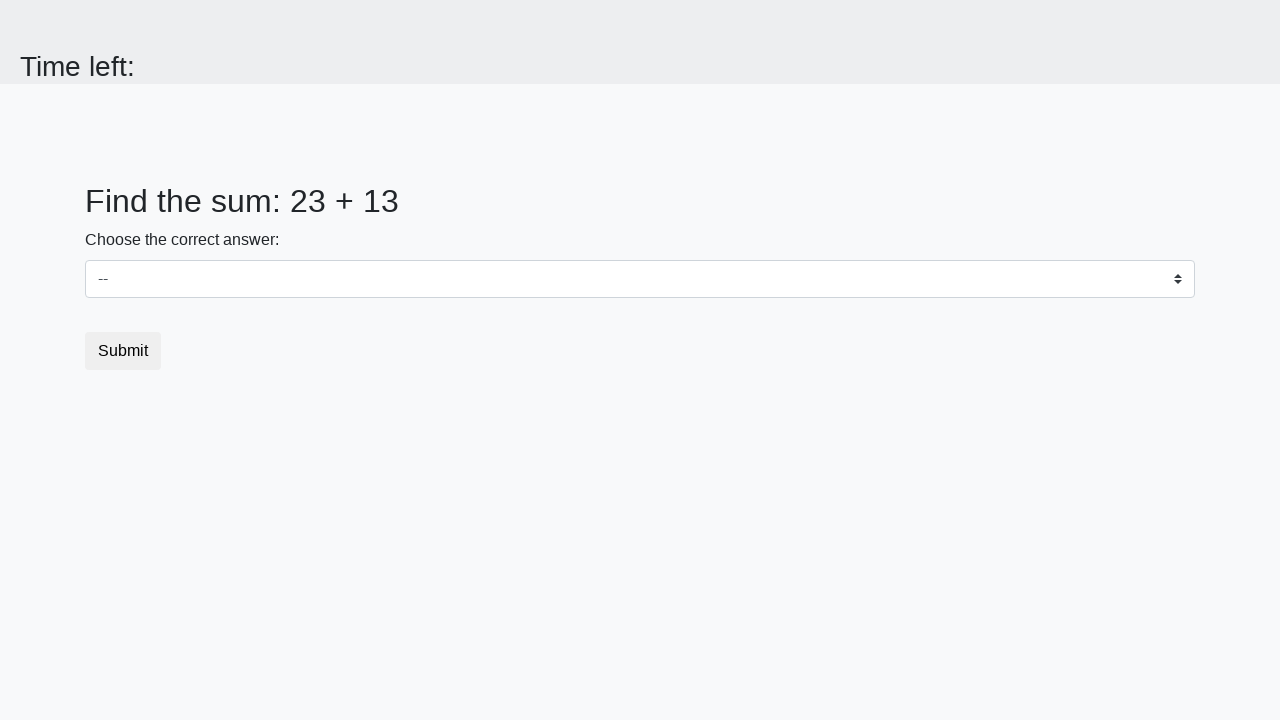

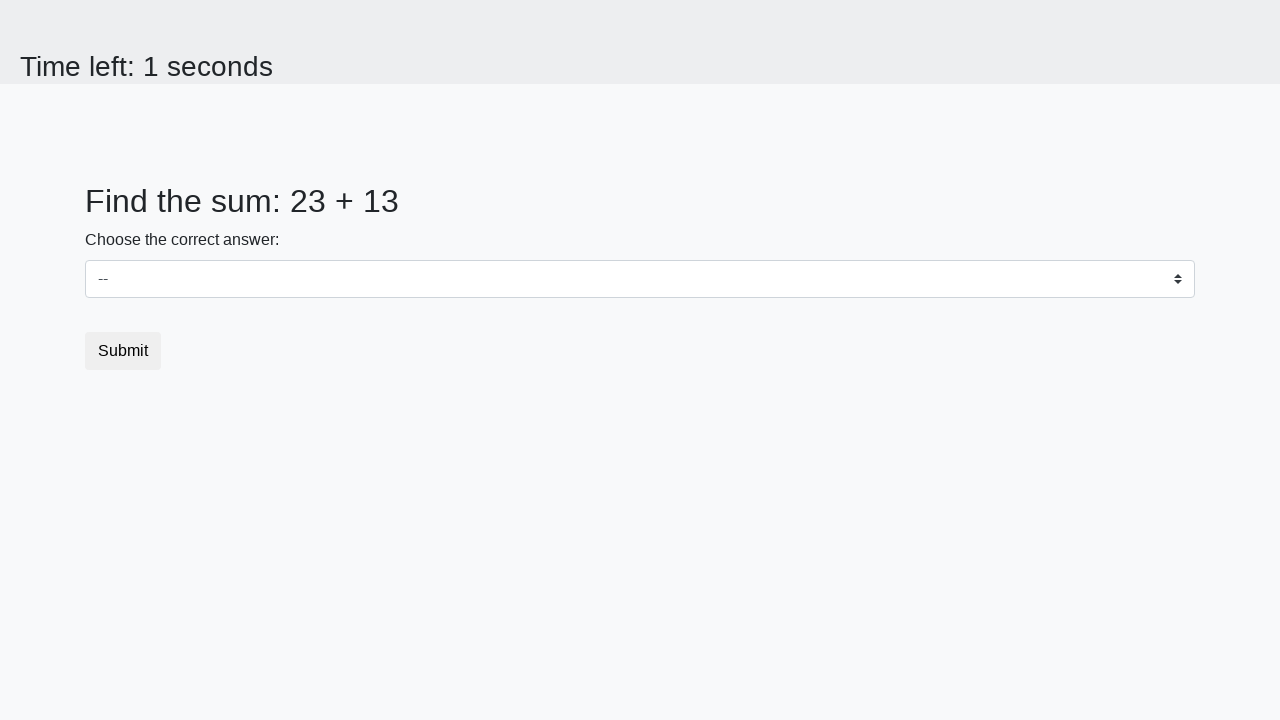